Tests a form submission that involves getting an attribute value from an image element, calculating a mathematical function, and filling in the result along with selecting checkboxes and radio buttons

Starting URL: http://suninjuly.github.io/get_attribute.html

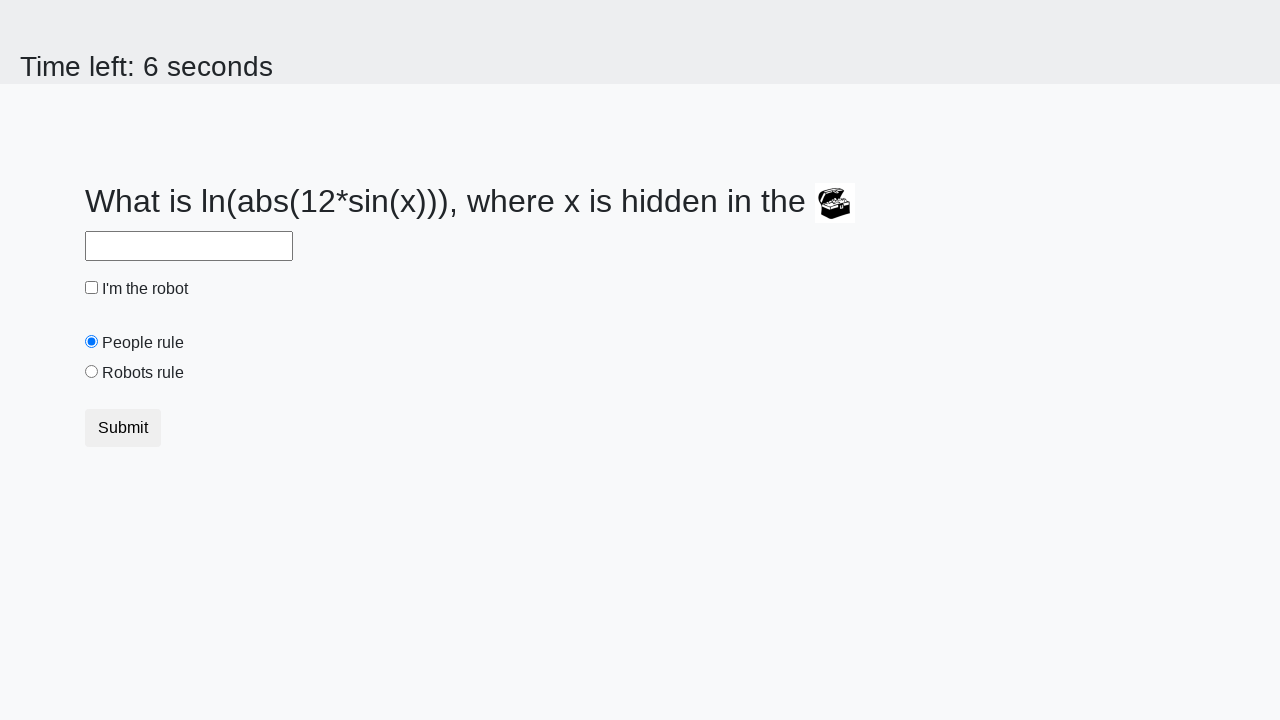

Located treasure image element
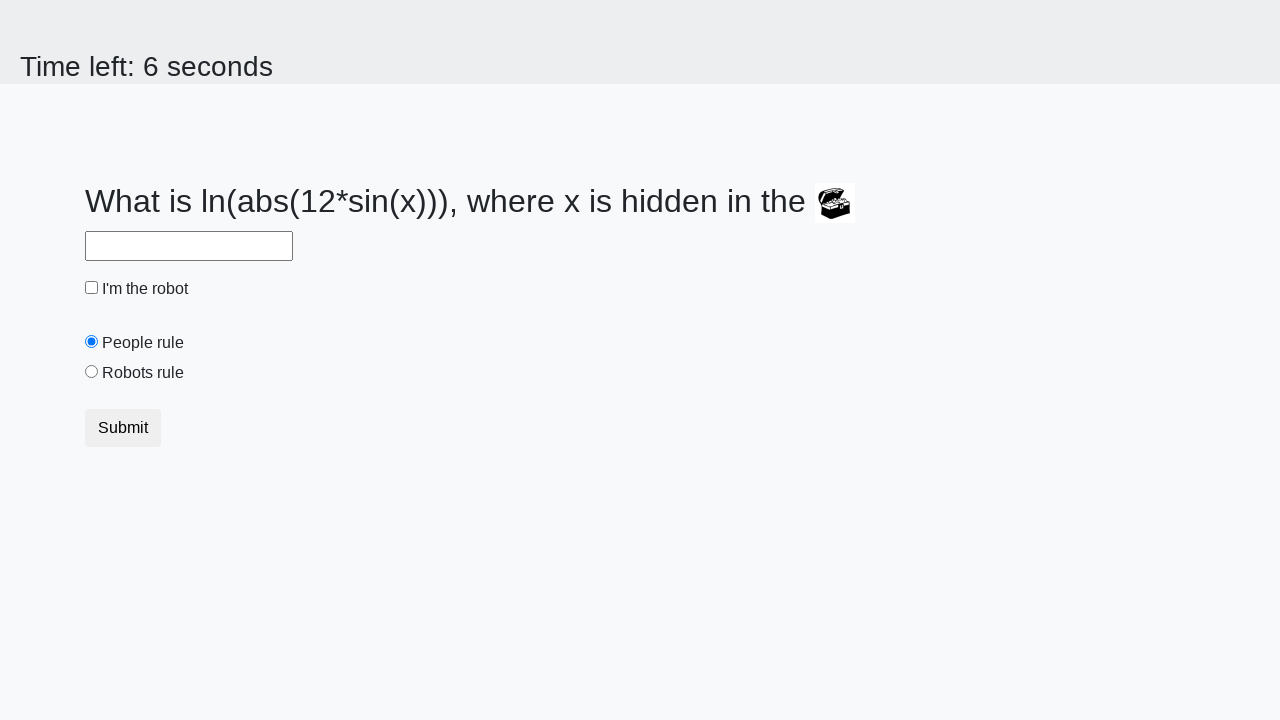

Retrieved valuex attribute from treasure image: 634
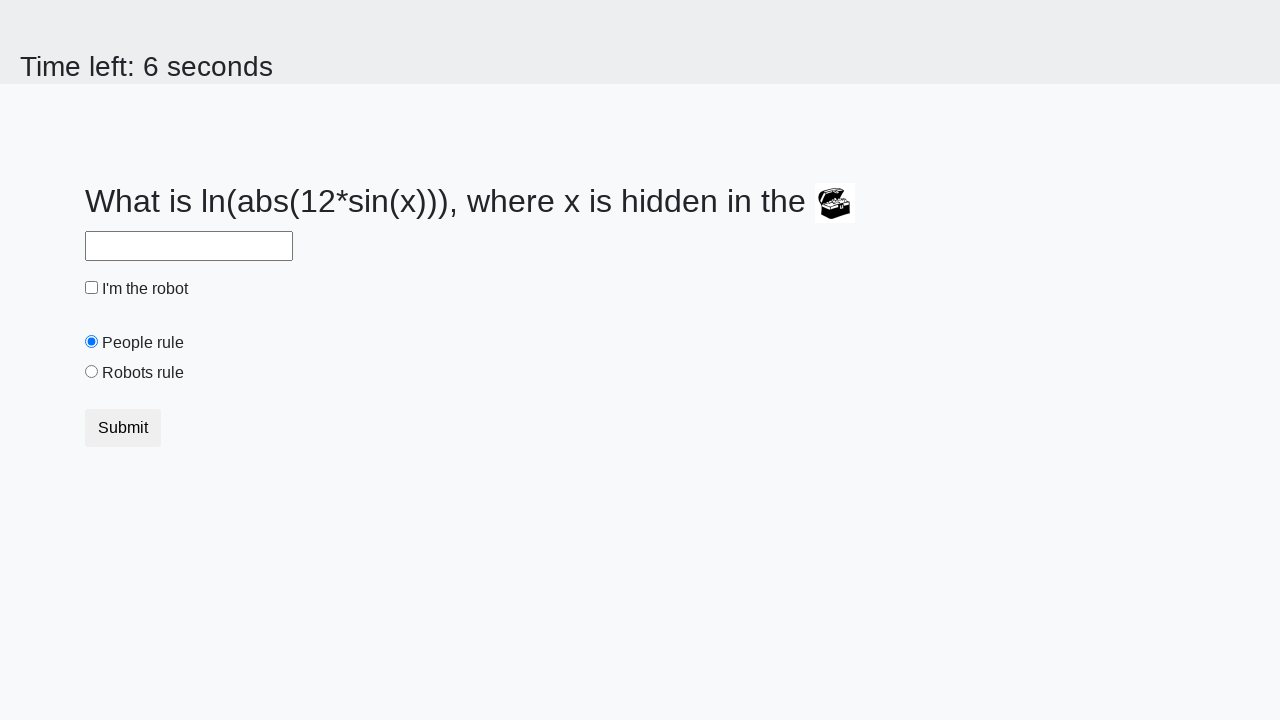

Calculated mathematical function result: 1.9158478077269607
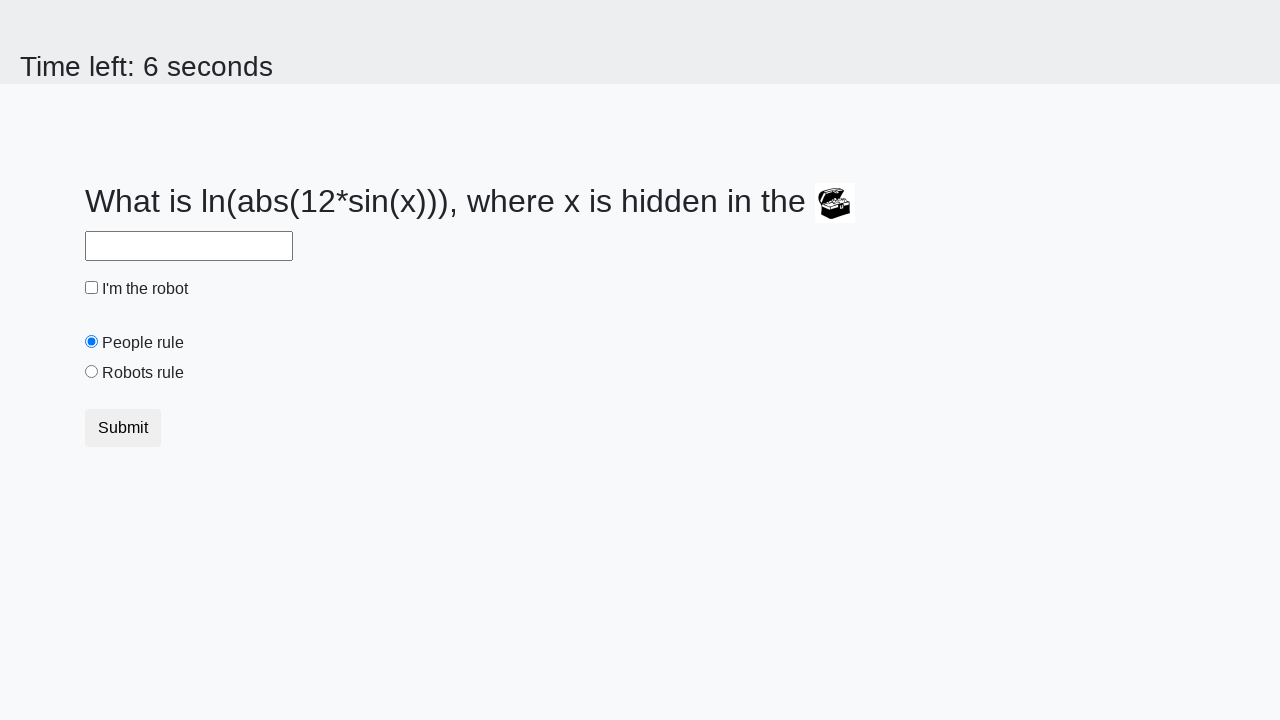

Filled answer field with calculated value: 1.9158478077269607 on #answer
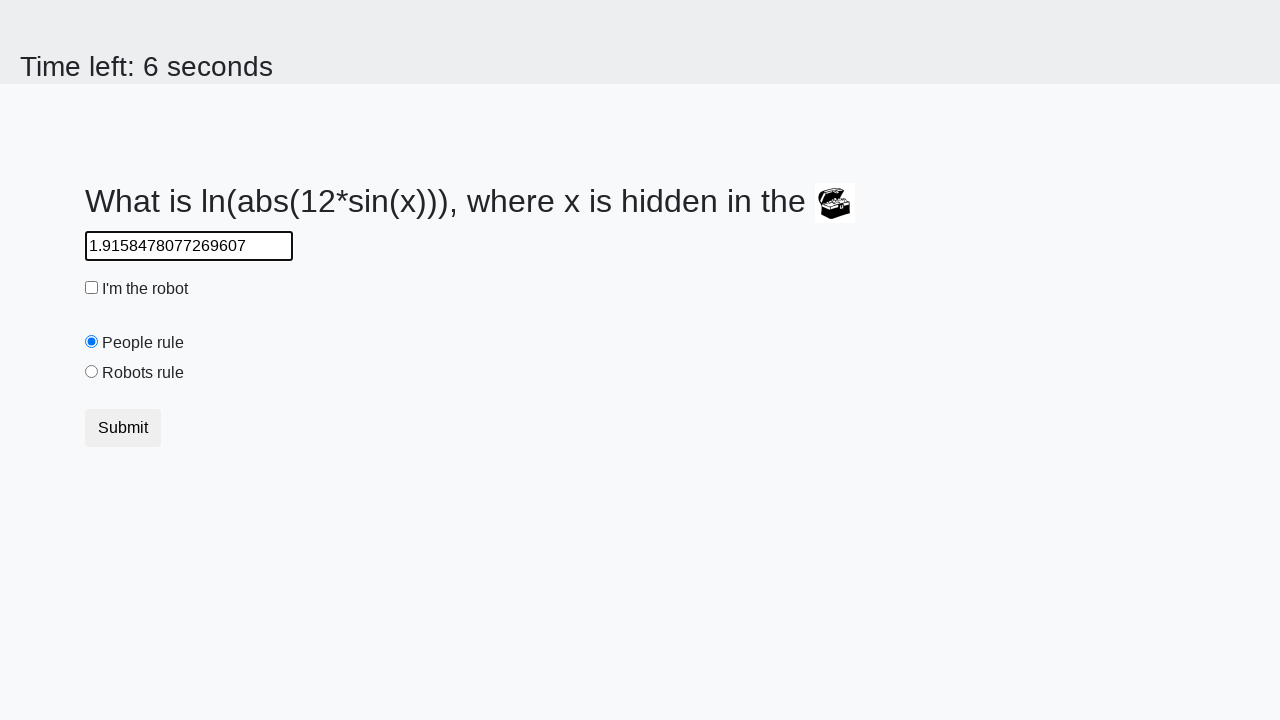

Checked the 'I'm the robot' checkbox at (92, 288) on #robotCheckbox
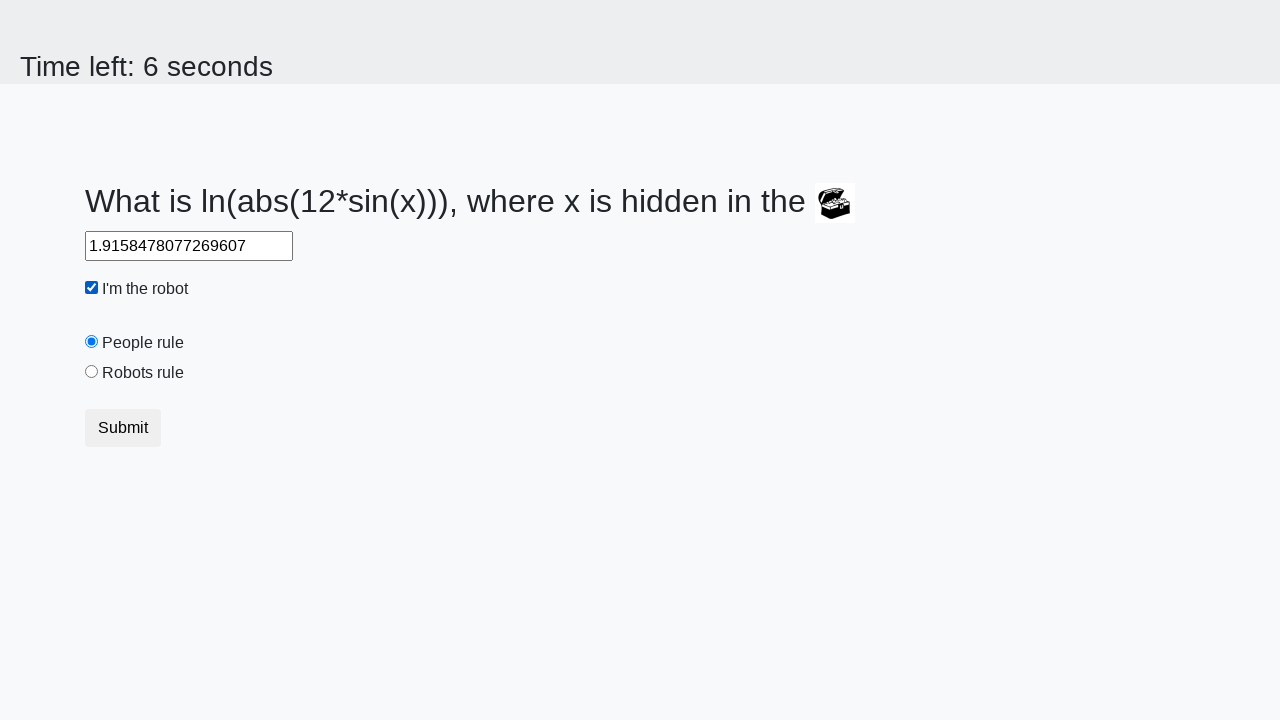

Selected the 'Robots rule' radio button at (92, 372) on #robotsRule
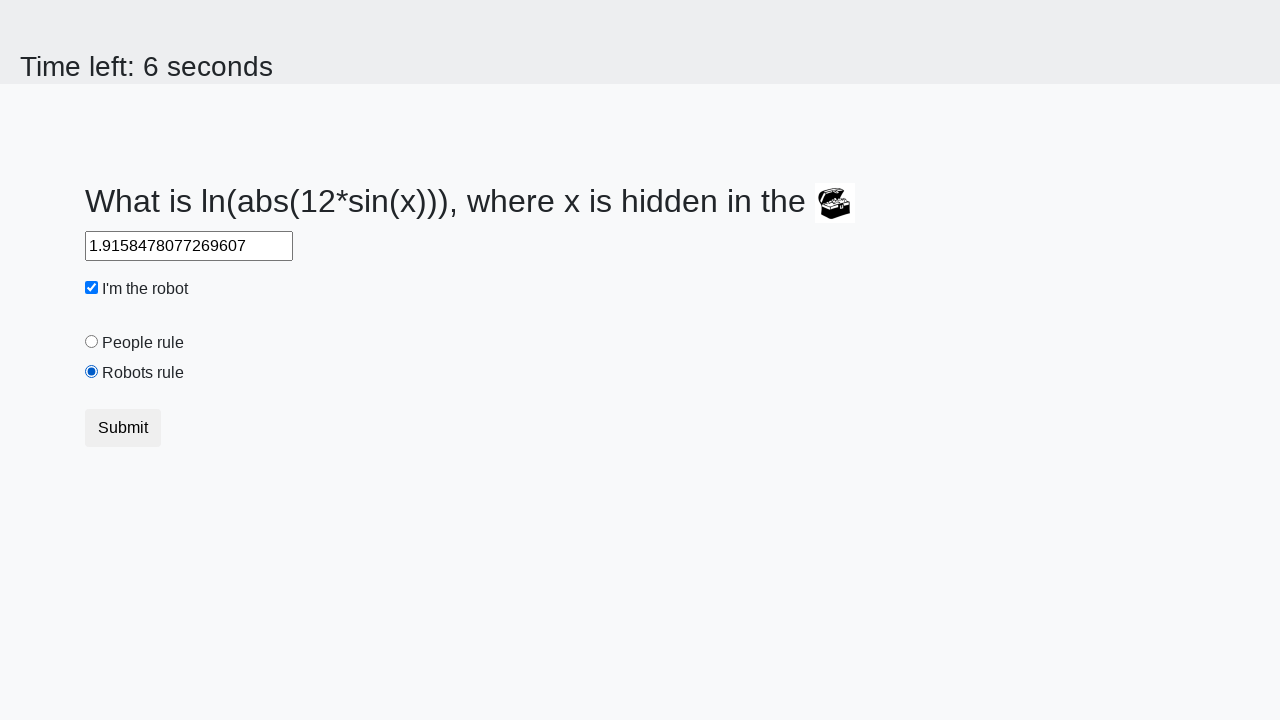

Clicked the Submit button to complete form submission at (123, 428) on [type='Submit']
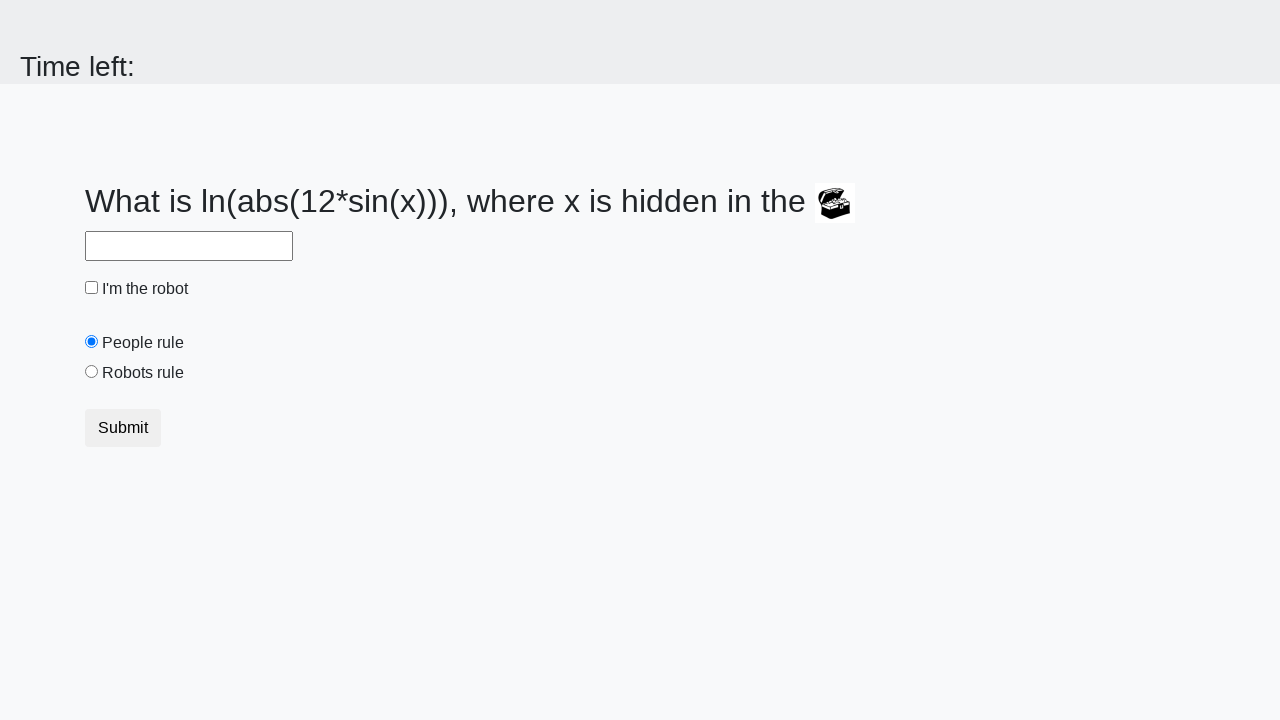

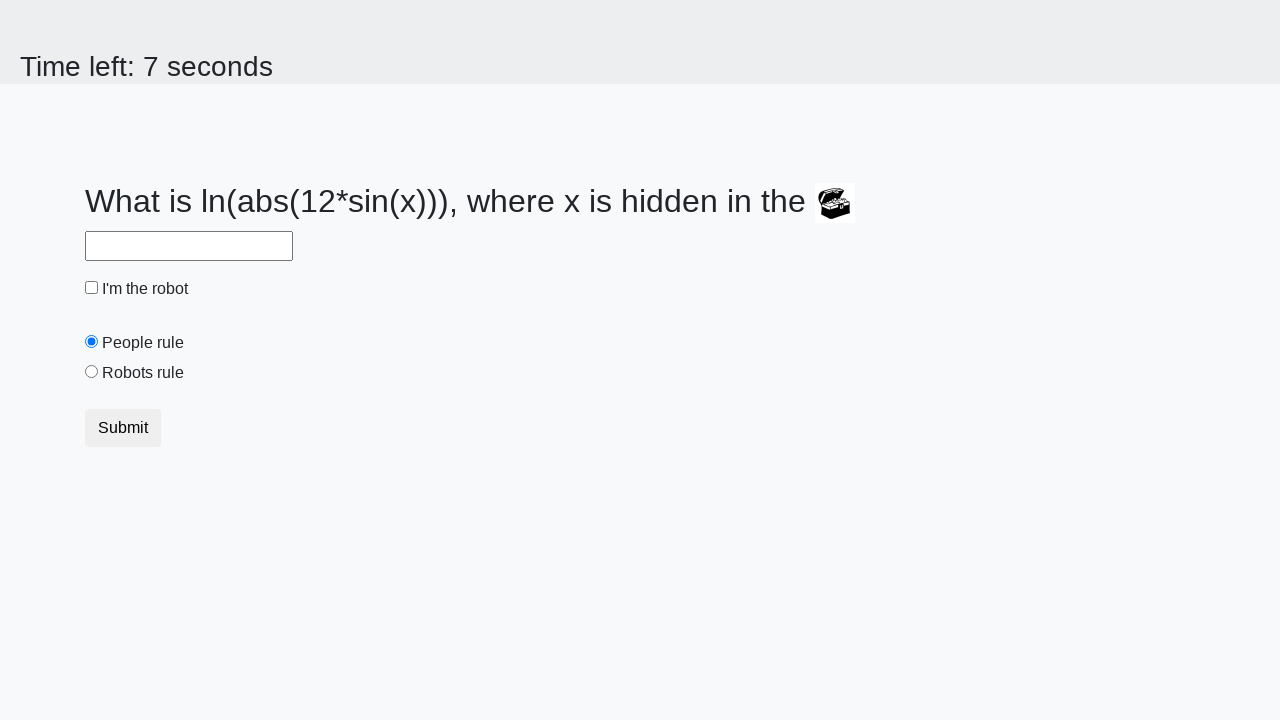